Fills out and submits a form, then verifies the confirmation page appears

Starting URL: https://formy-project.herokuapp.com/form

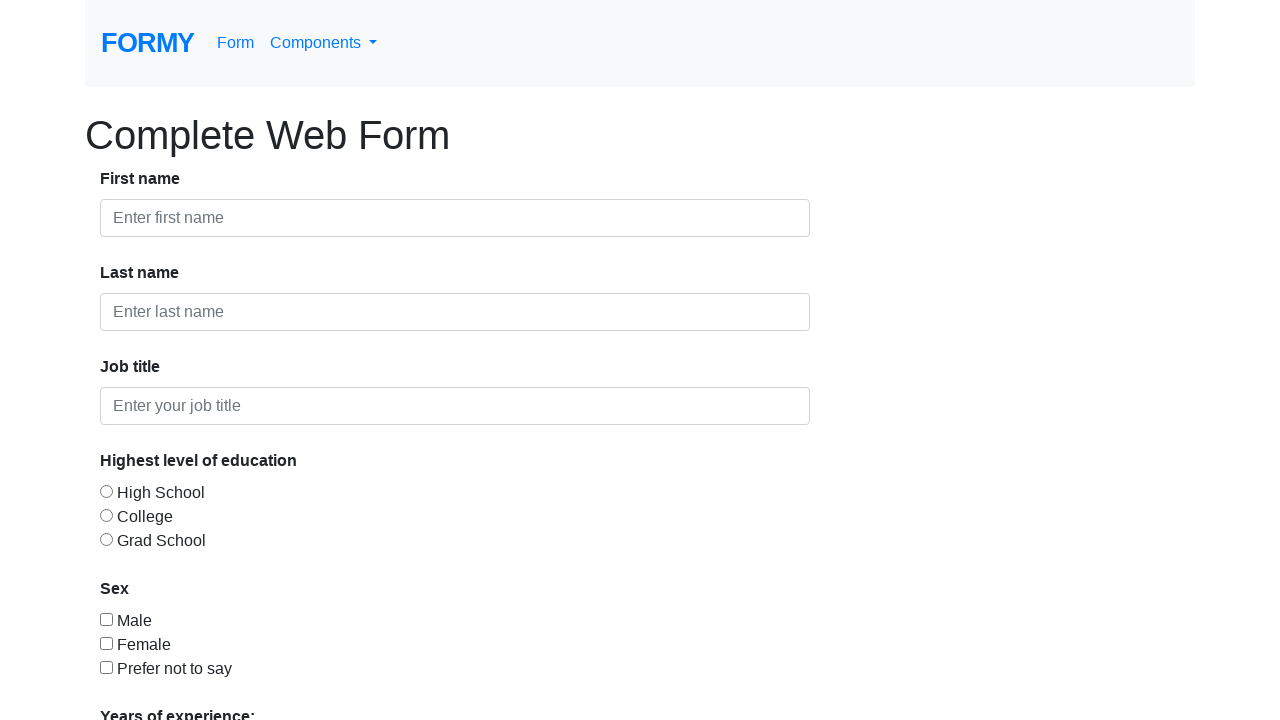

Filled first name field with 'John' on #first-name
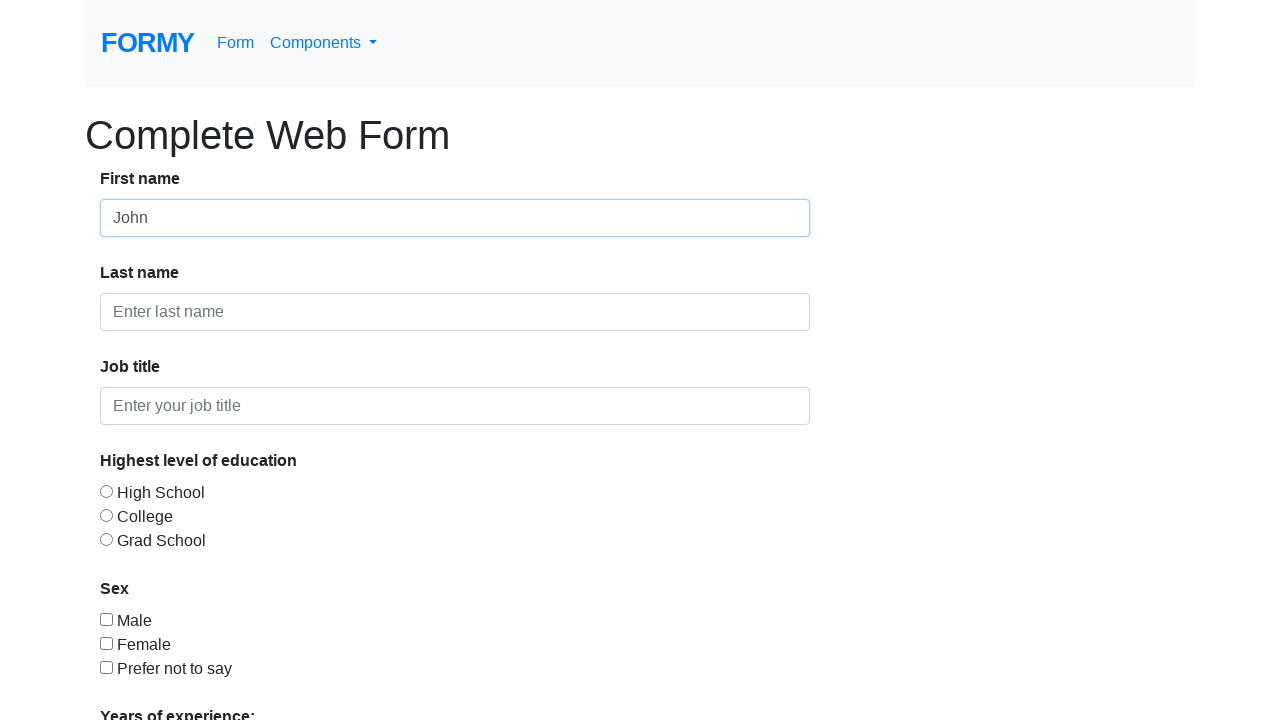

Filled last name field with 'Smith' on #last-name
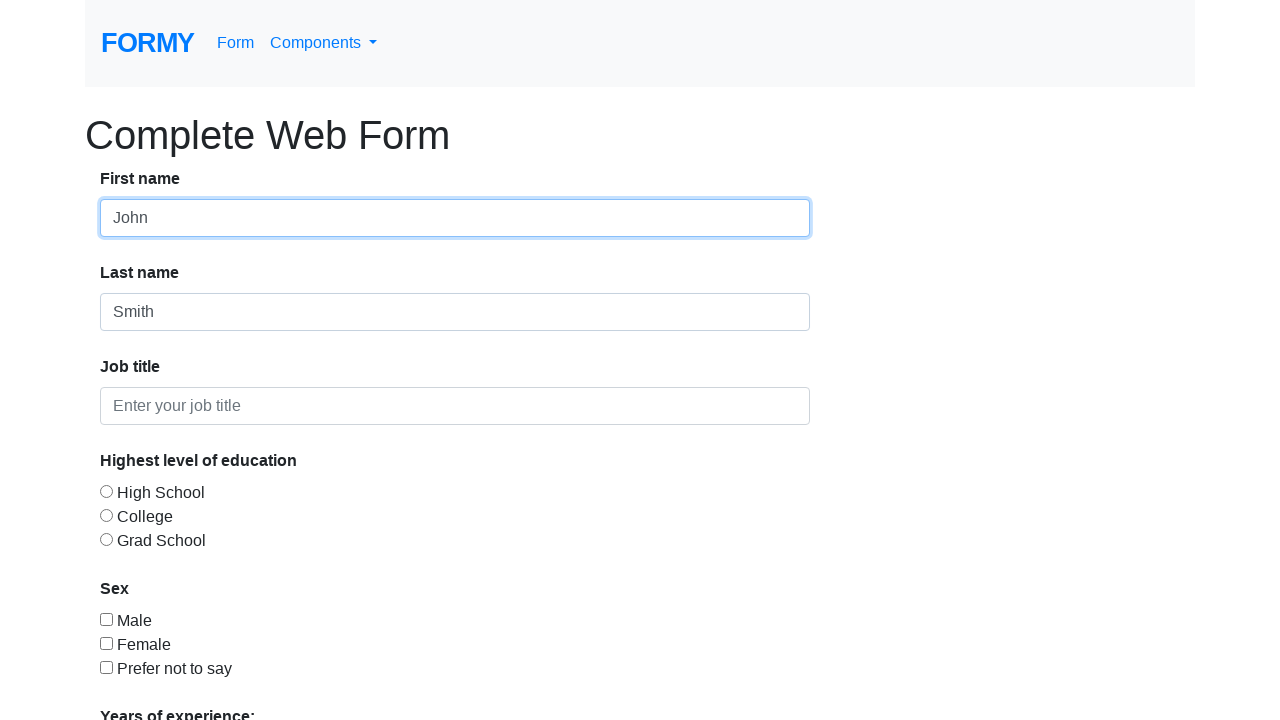

Filled job title field with 'Software Engineer' on #job-title
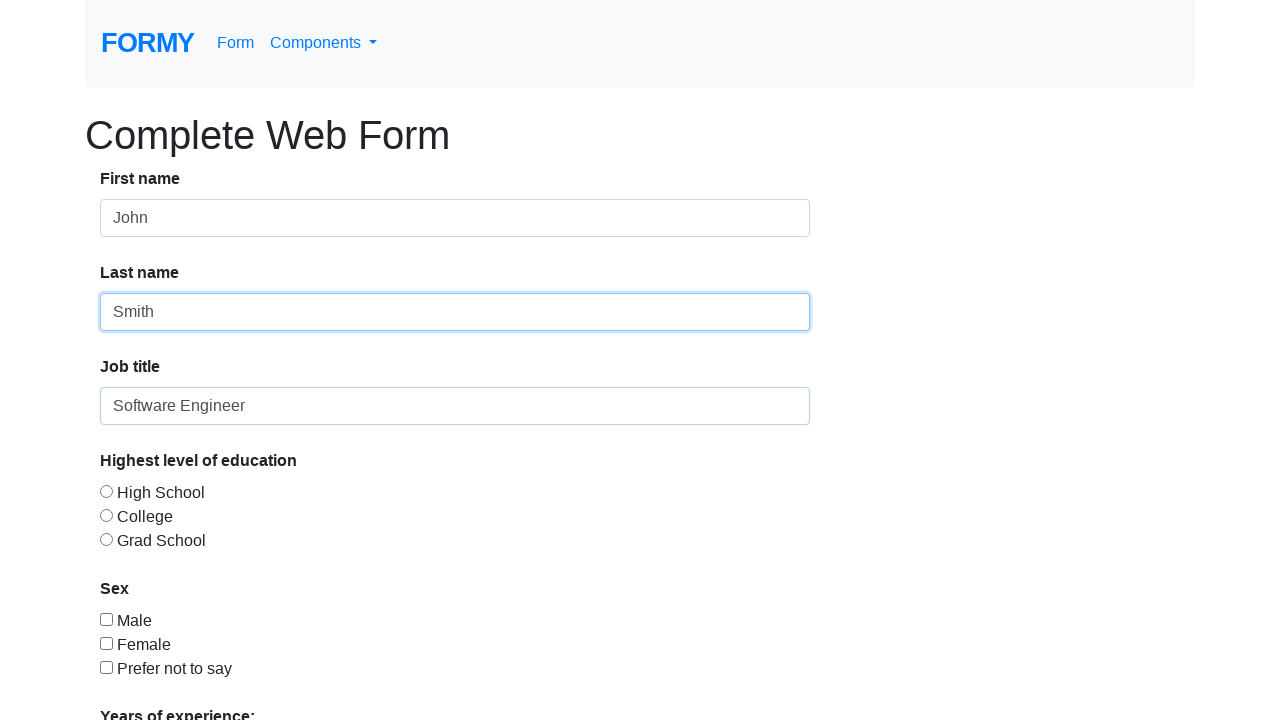

Selected 'College' radio button for education level at (106, 515) on #radio-button-2
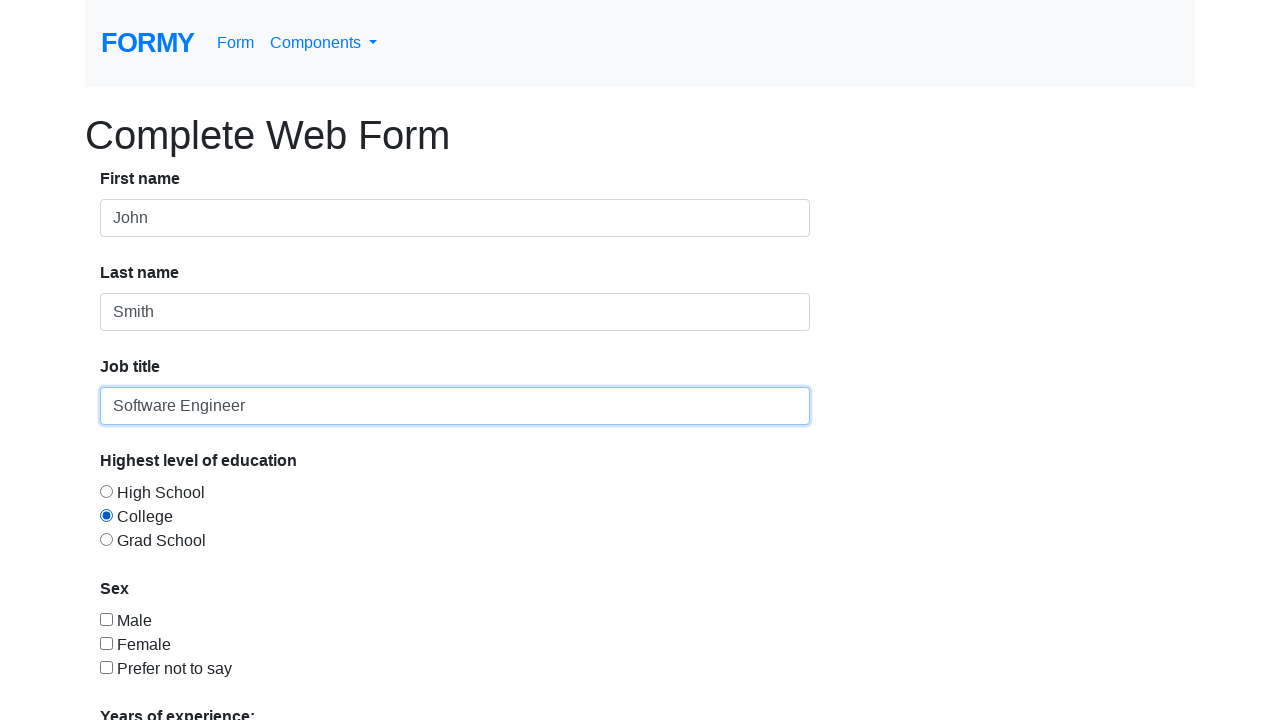

Selected 'Male' checkbox at (106, 619) on #checkbox-1
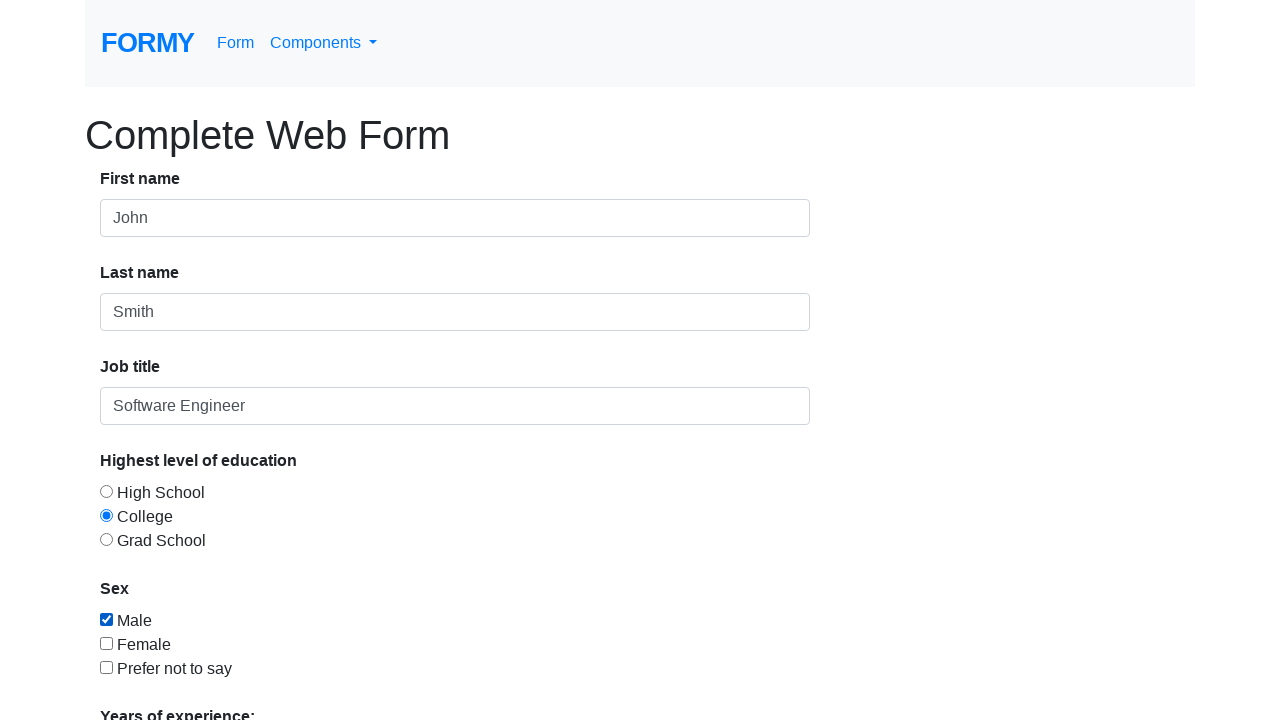

Selected '2-4' years of experience from dropdown on #select-menu
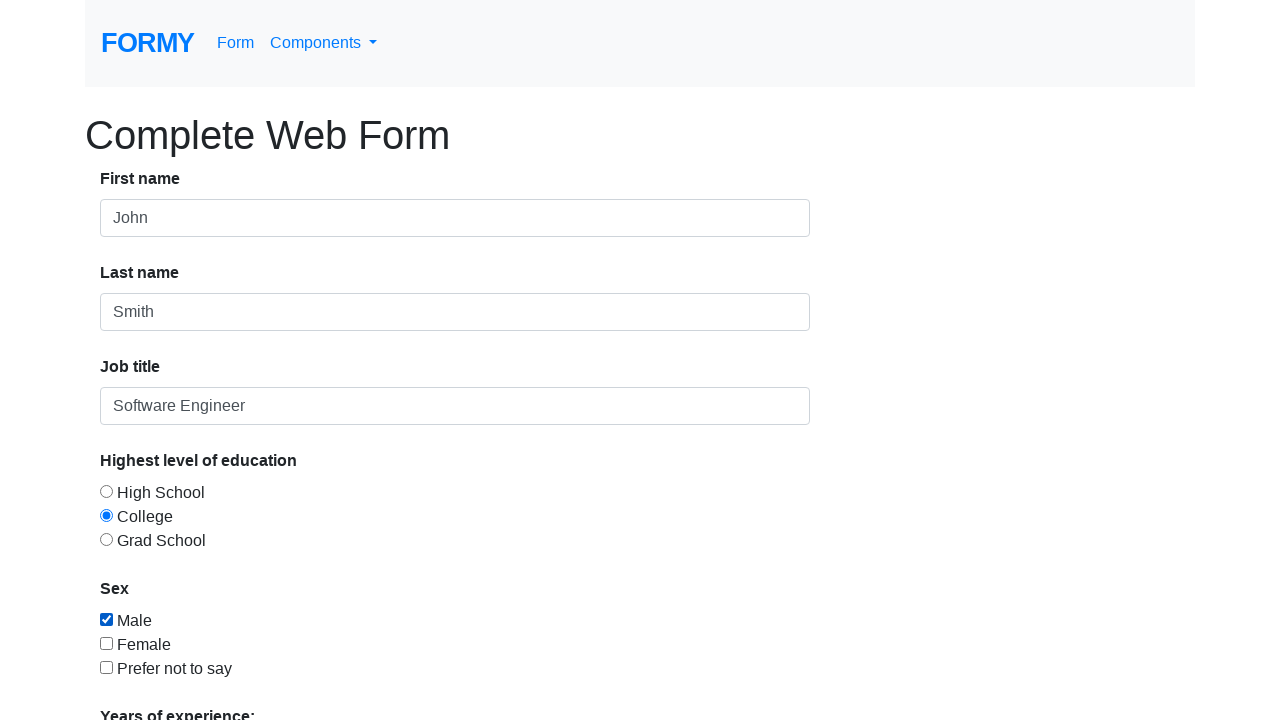

Filled date field with '12/25/2024' on #datepicker
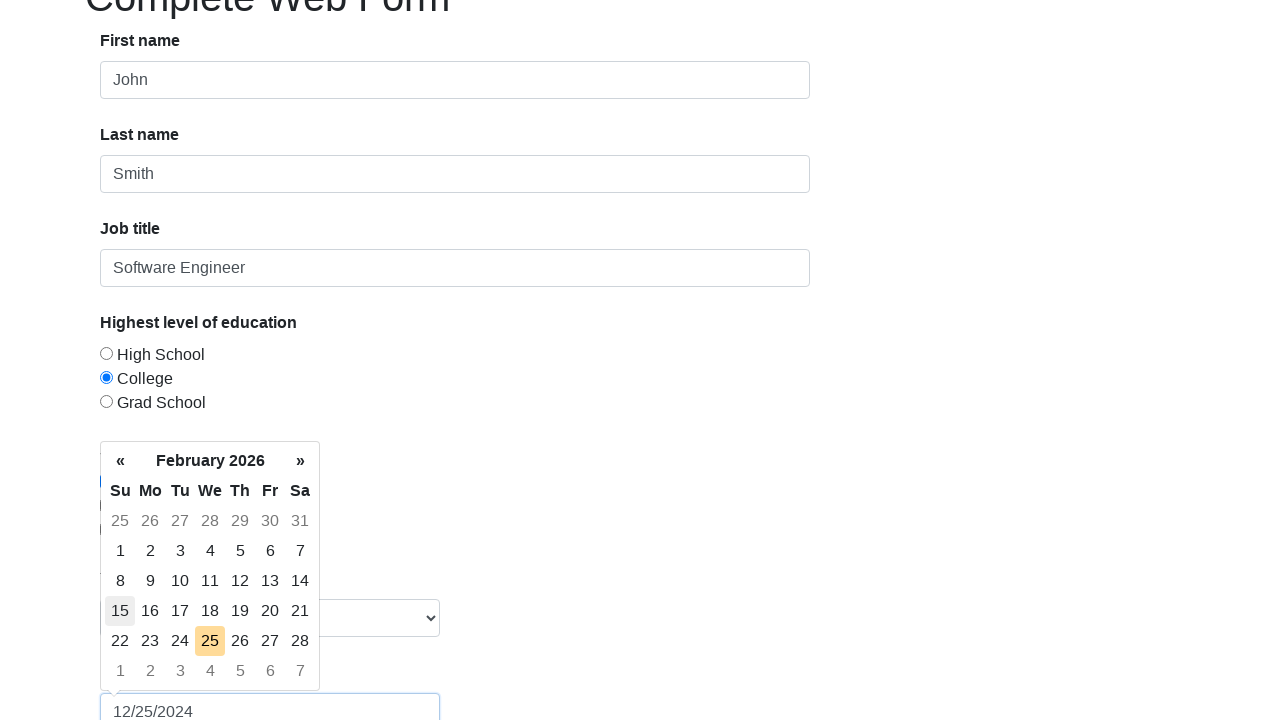

Clicked submit button to submit the form at (148, 680) on .btn.btn-lg.btn-primary
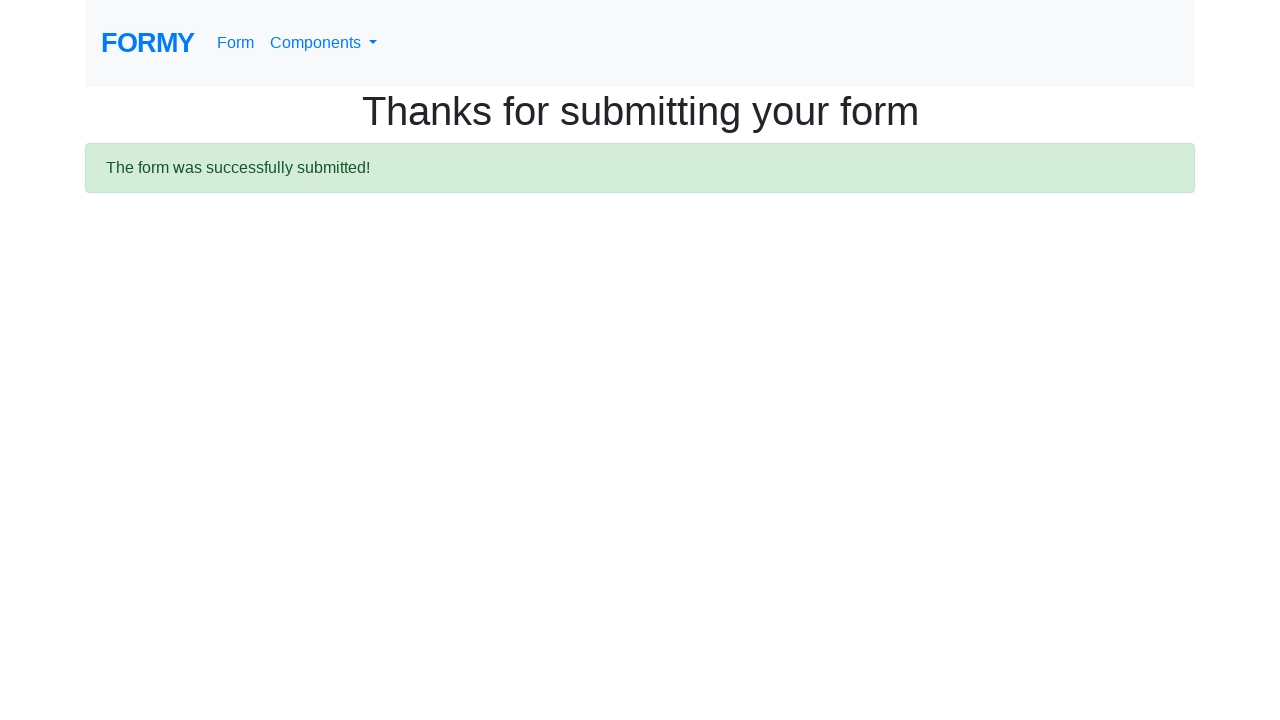

Confirmation page loaded with success alert
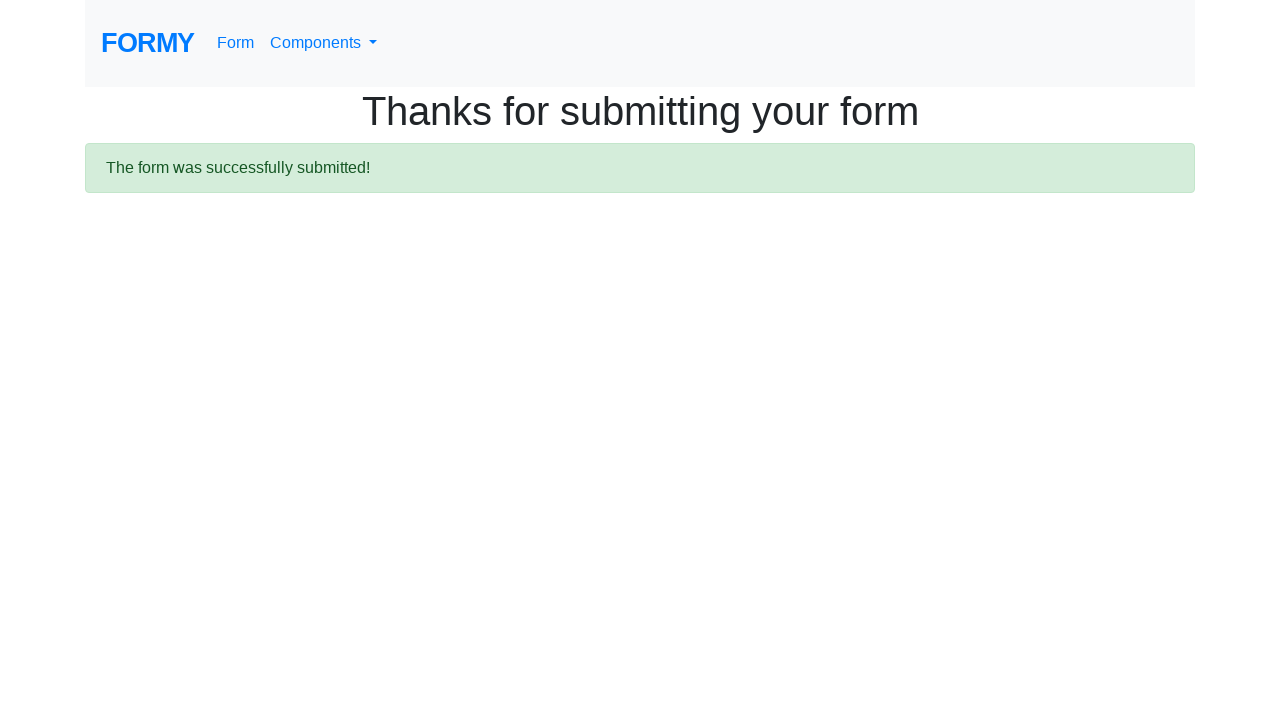

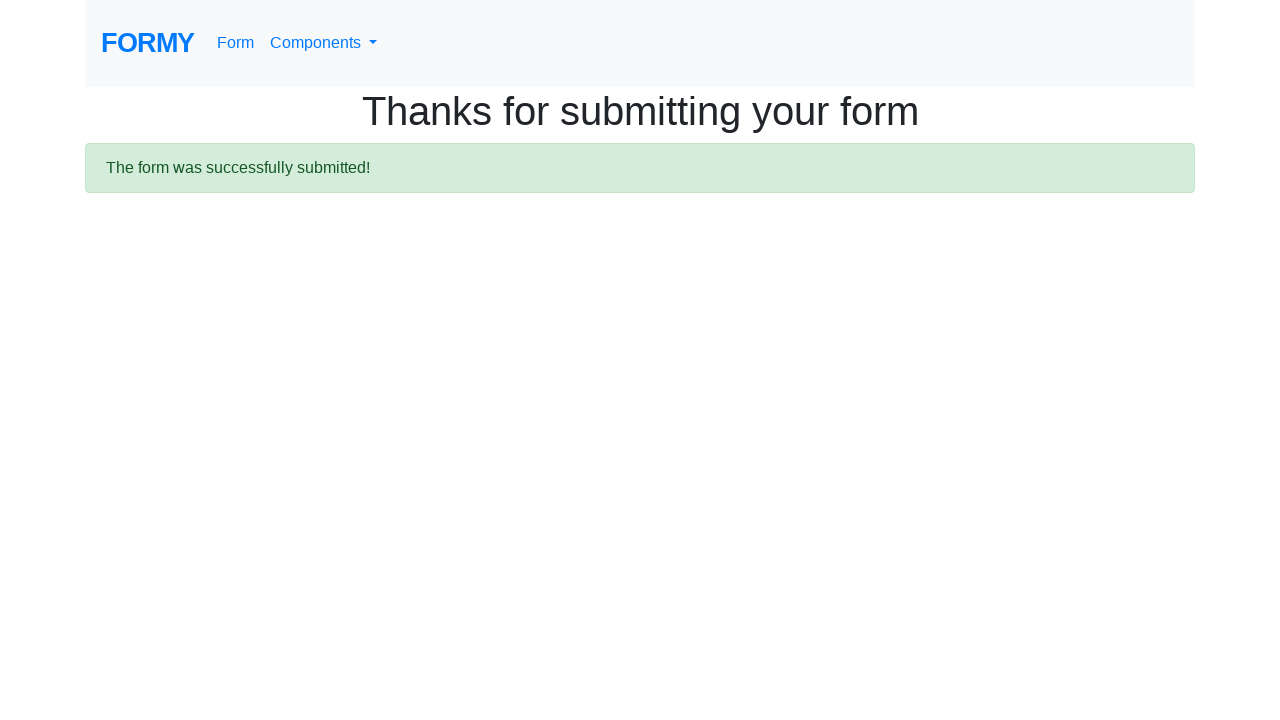